Tests input field functionality by entering a numeric value, clearing it, and entering a new value

Starting URL: http://the-internet.herokuapp.com/inputs

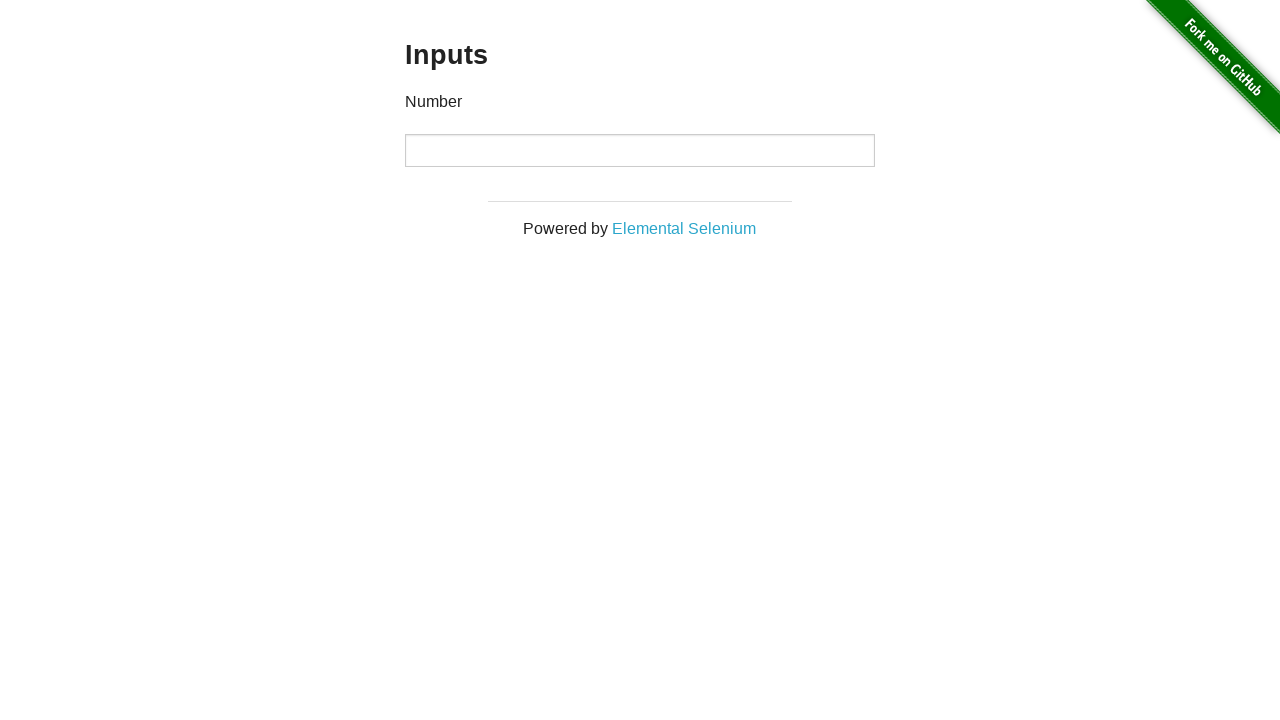

Filled number input field with value '1000' on input[type='number']
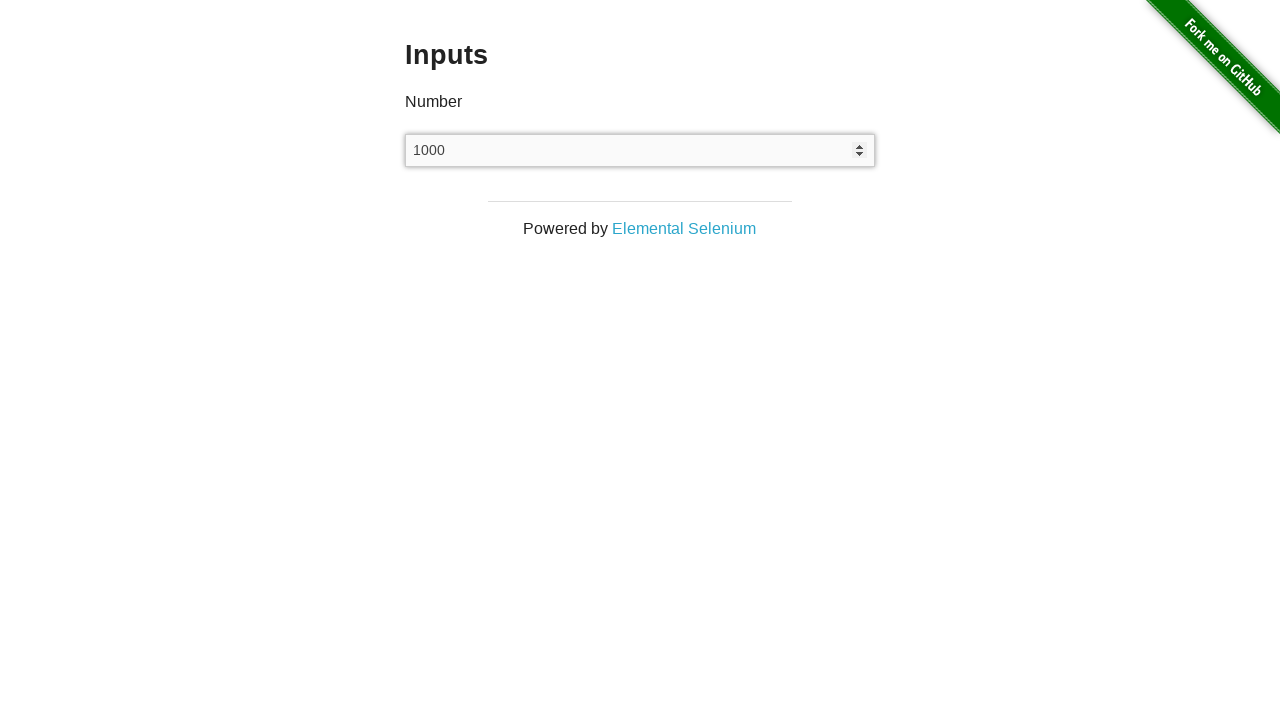

Cleared the number input field on input[type='number']
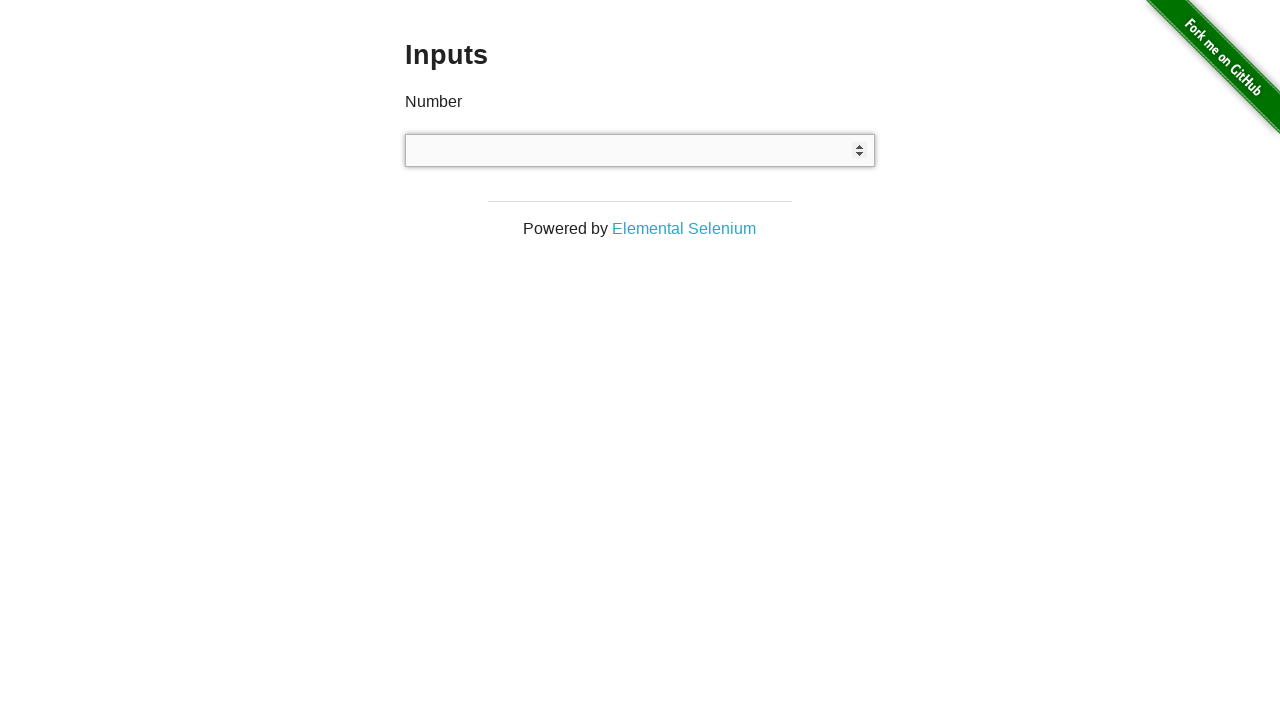

Filled number input field with new value '999' on input[type='number']
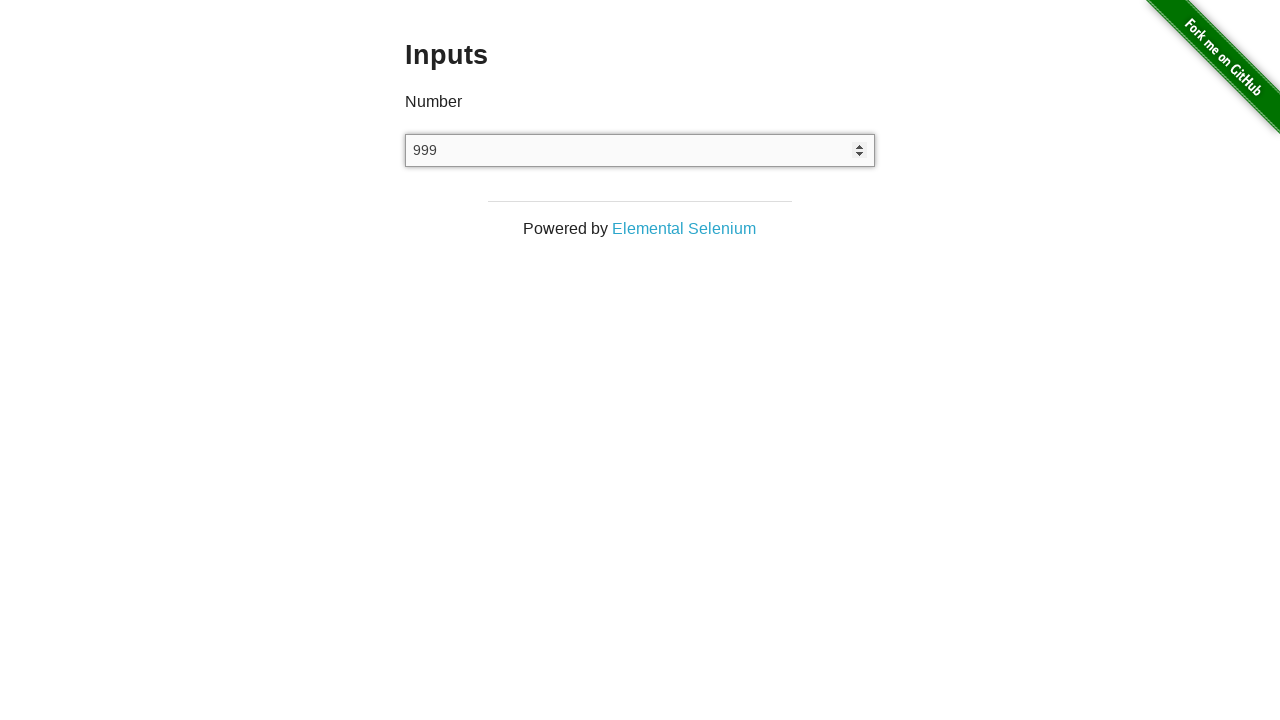

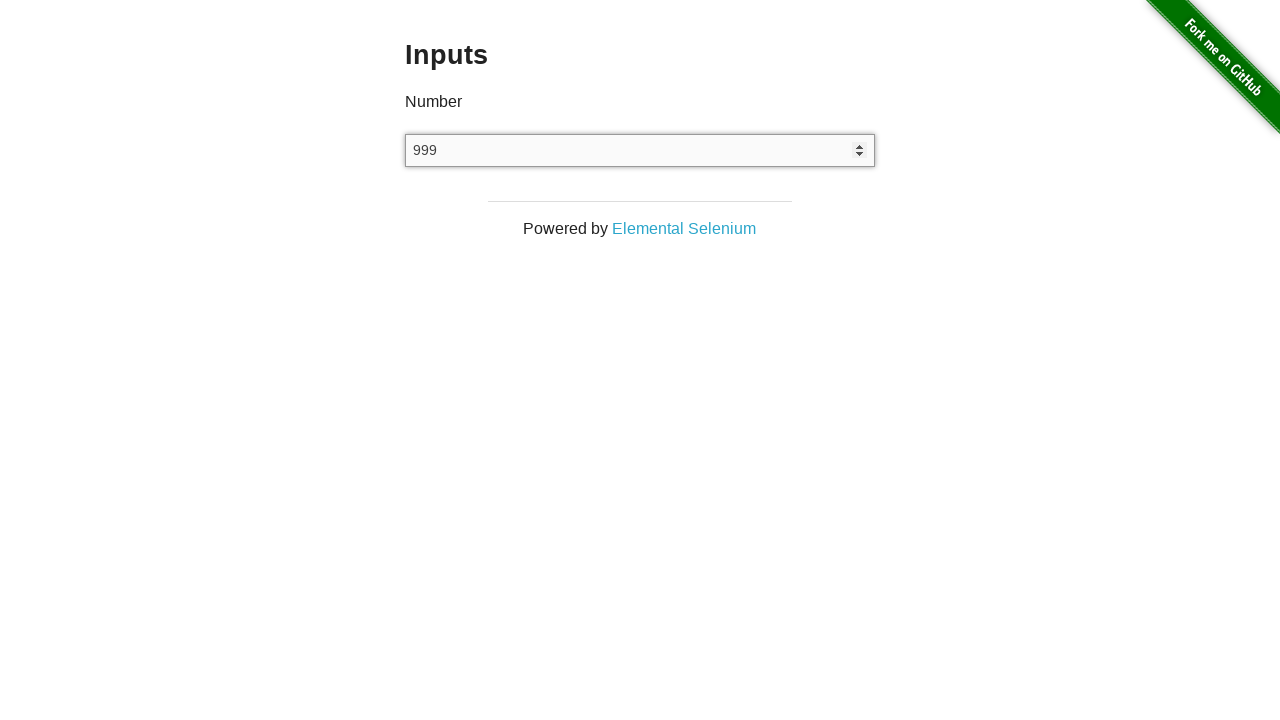